Navigates to an automation practice page and locates a link element containing 'brokenlink' in its href attribute

Starting URL: https://rahulshettyacademy.com/AutomationPractice/

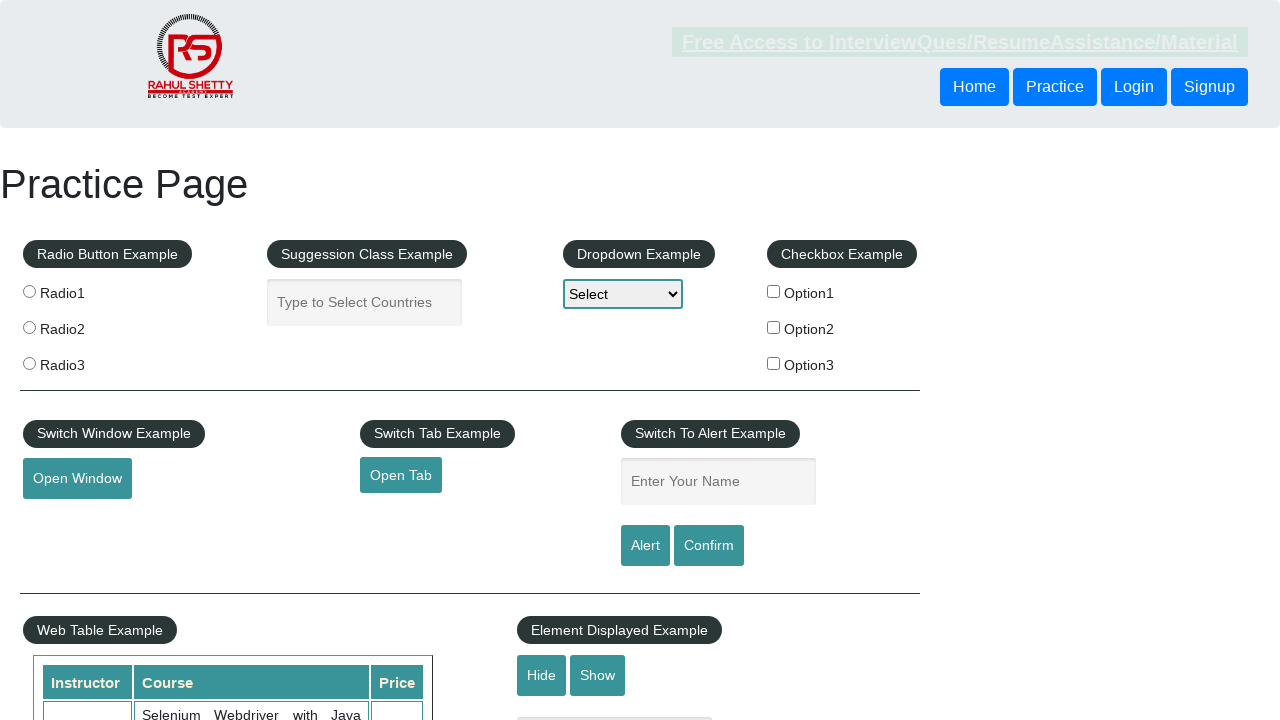

Navigated to automation practice page
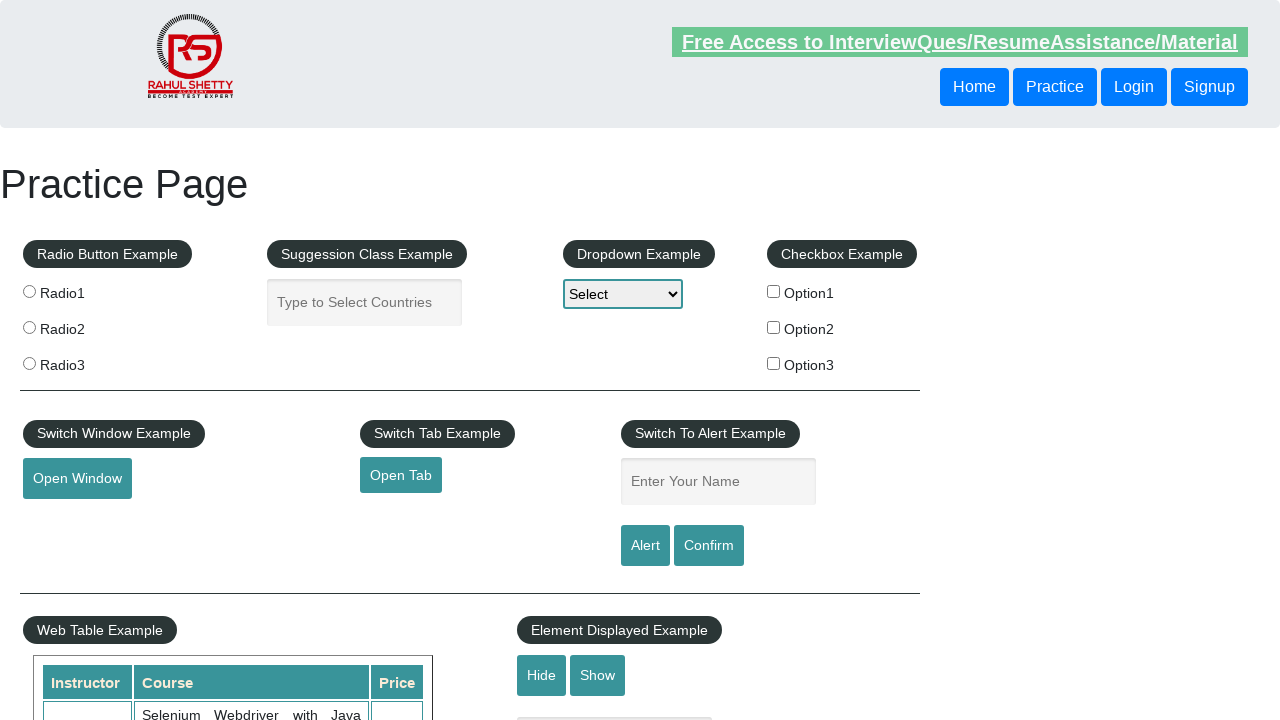

Located broken link element by href attribute containing 'brokenlink'
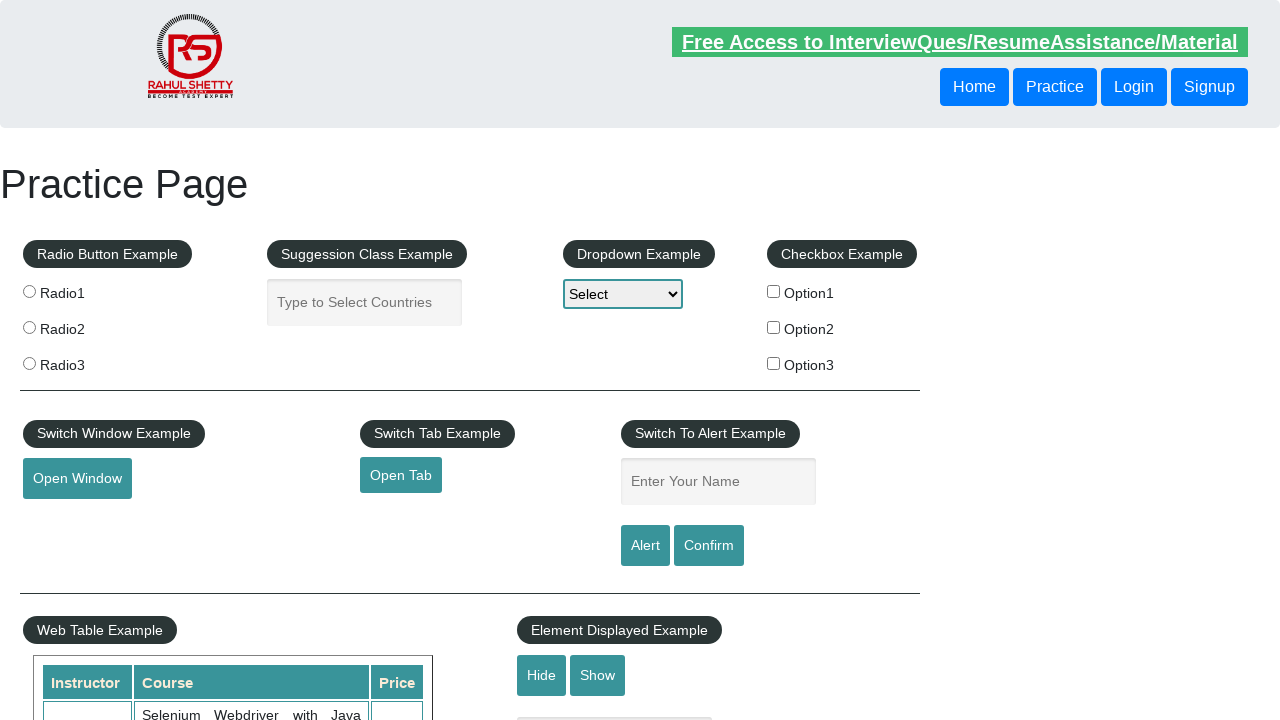

Retrieved broken link URL: https://rahulshettyacademy.com/brokenlink
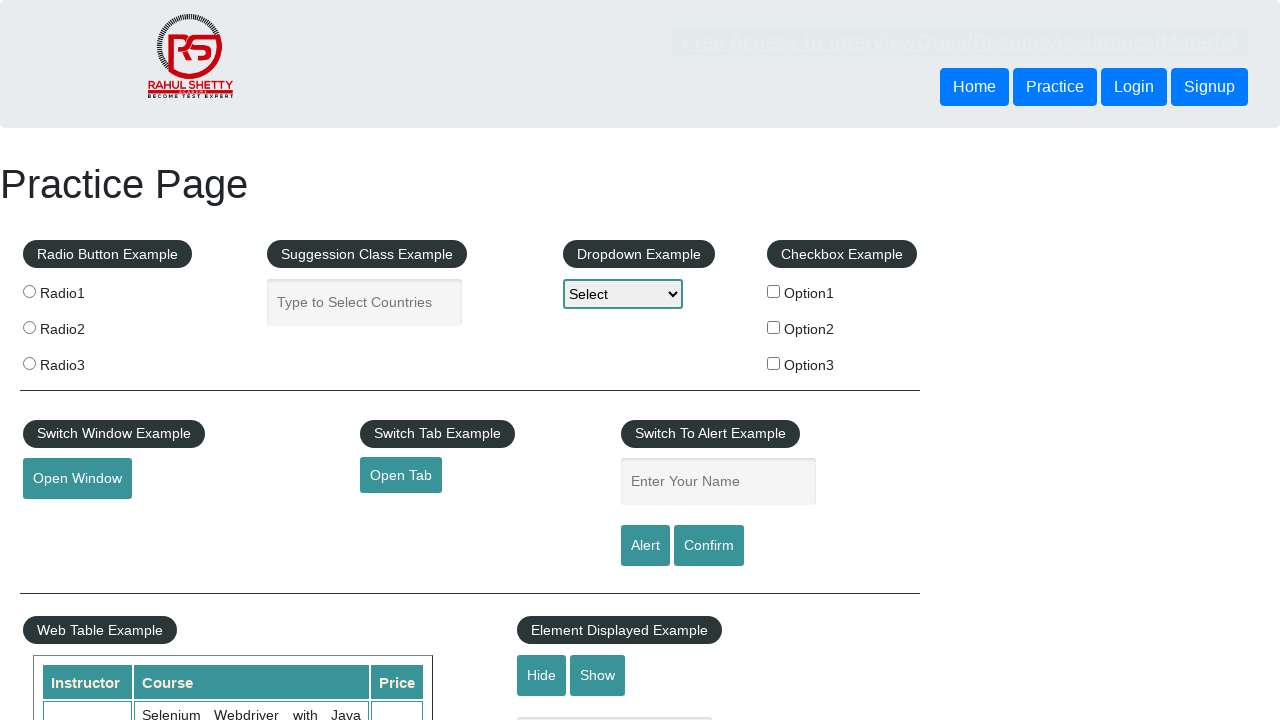

Verified broken link element is present and visible
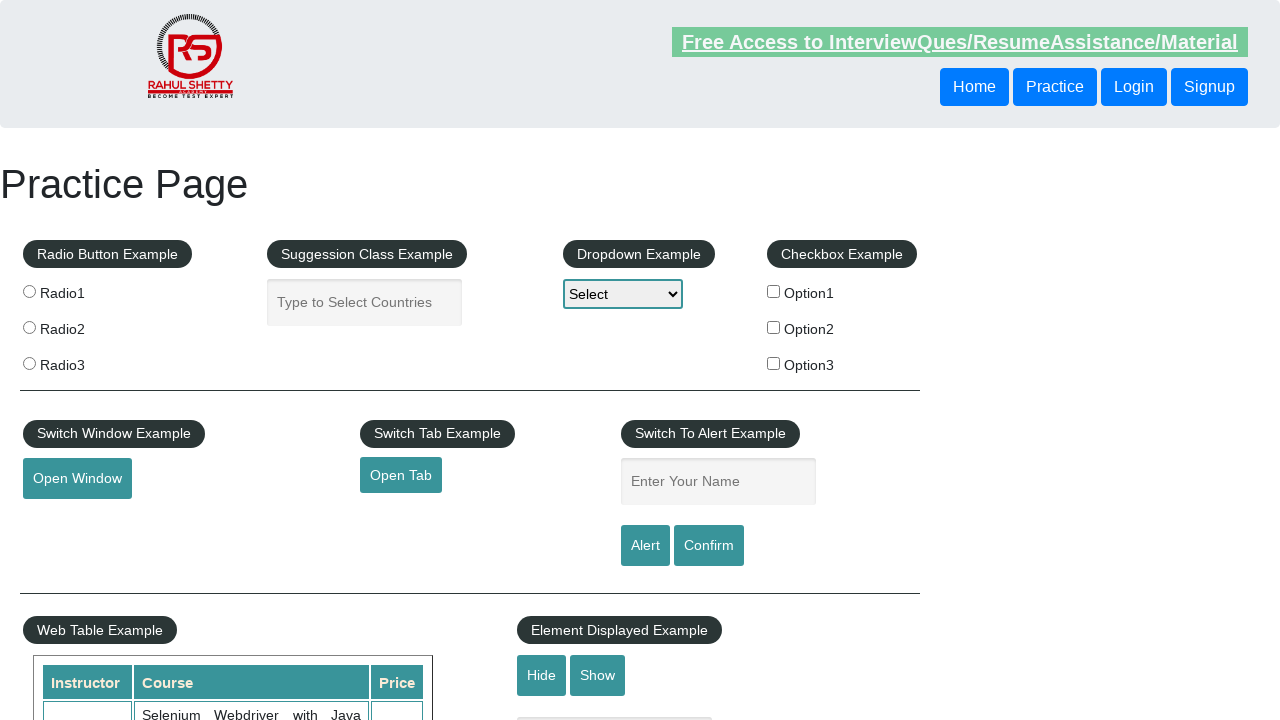

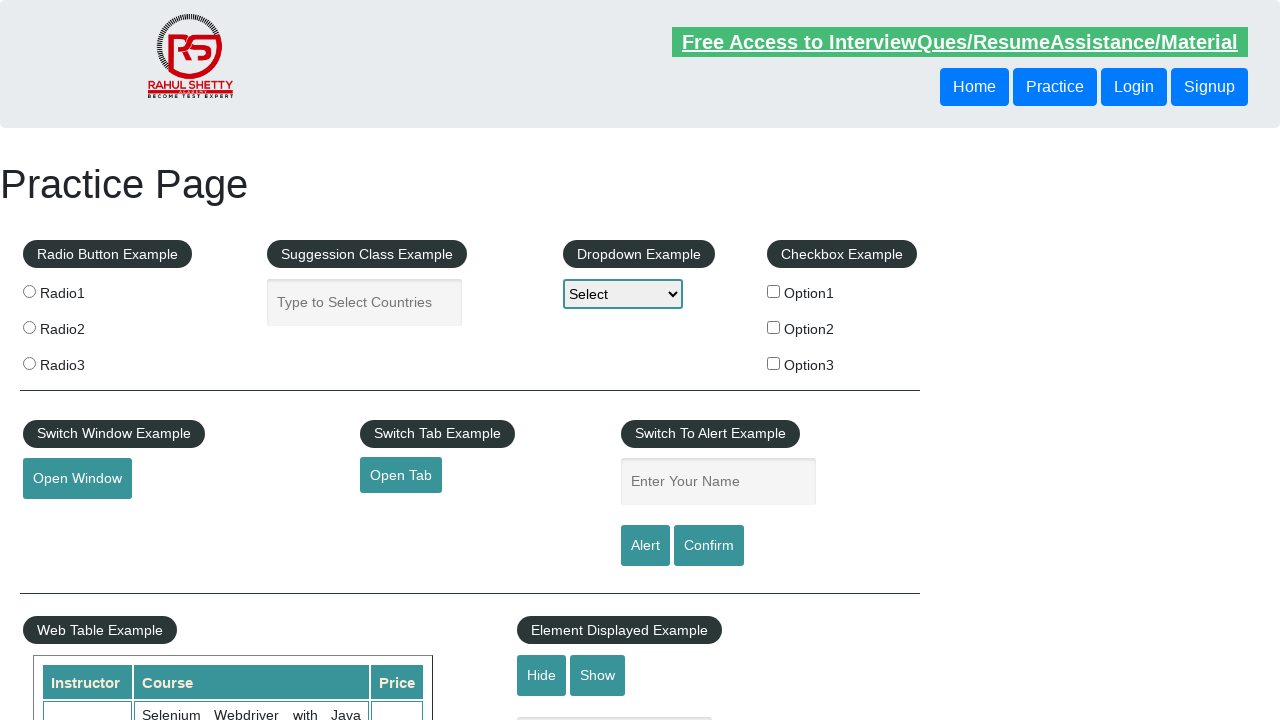